Tests jQuery UI datepicker functionality by switching to an iframe, clicking the datepicker input to open the calendar, and selecting a specific date (30th) from the calendar grid.

Starting URL: https://jqueryui.com/datepicker/

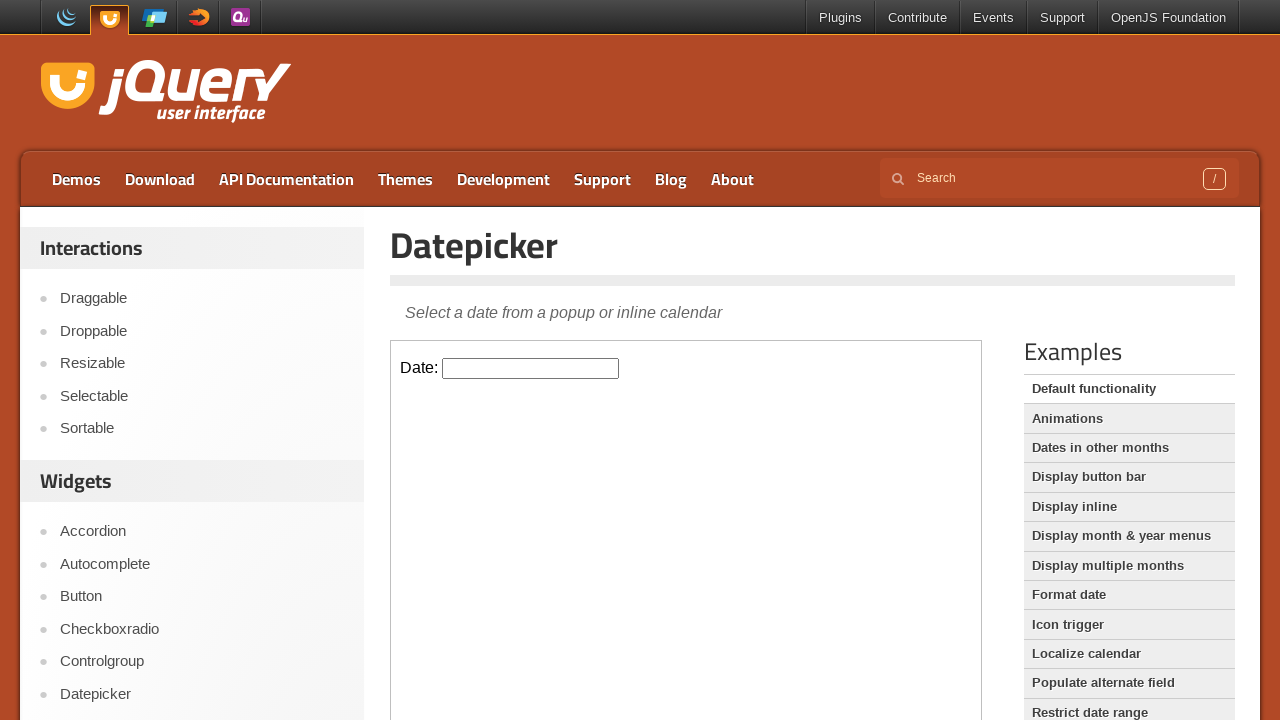

Navigated to jQuery UI datepicker demo page
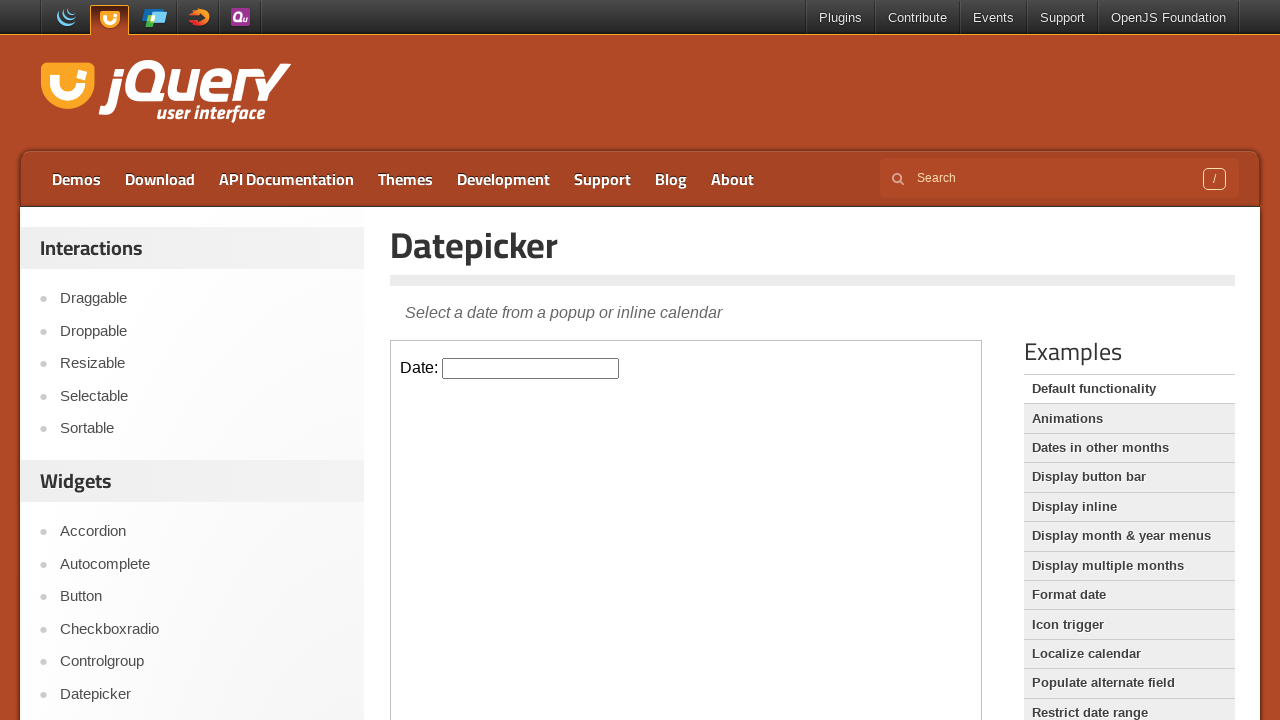

Located the demo iframe containing the datepicker
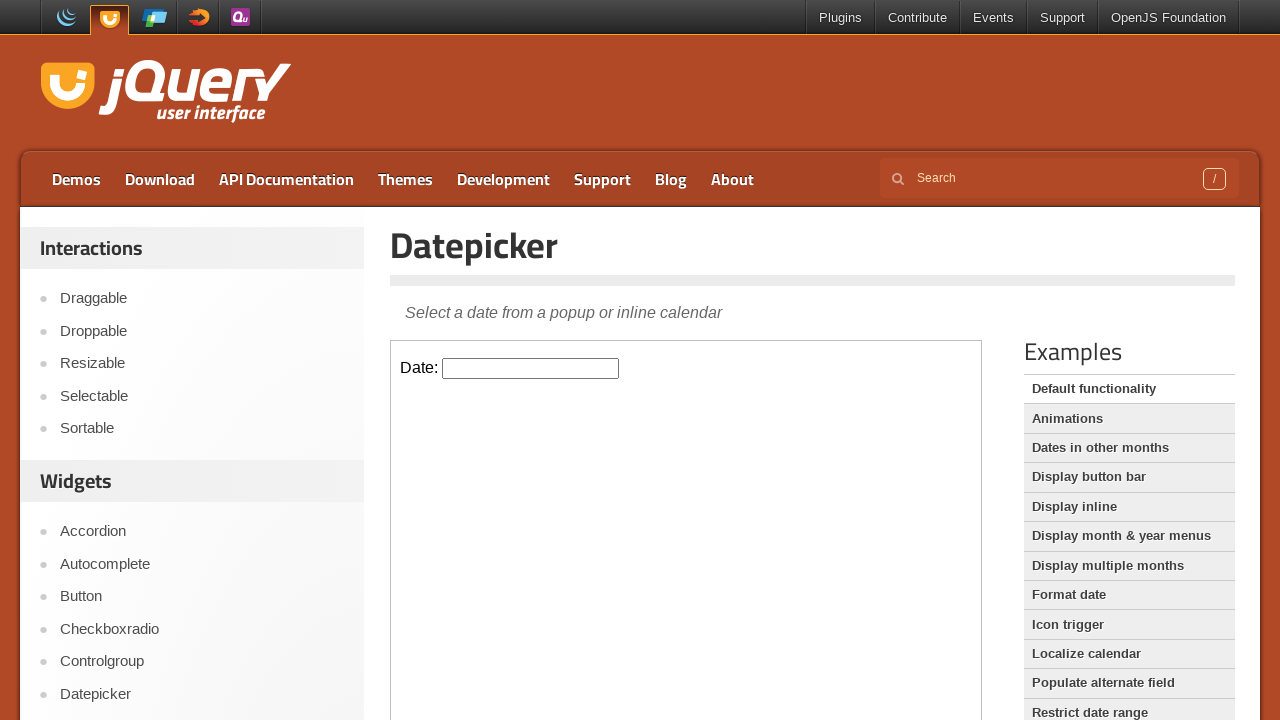

Clicked the datepicker input to open the calendar at (531, 368) on iframe.demo-frame >> internal:control=enter-frame >> #datepicker
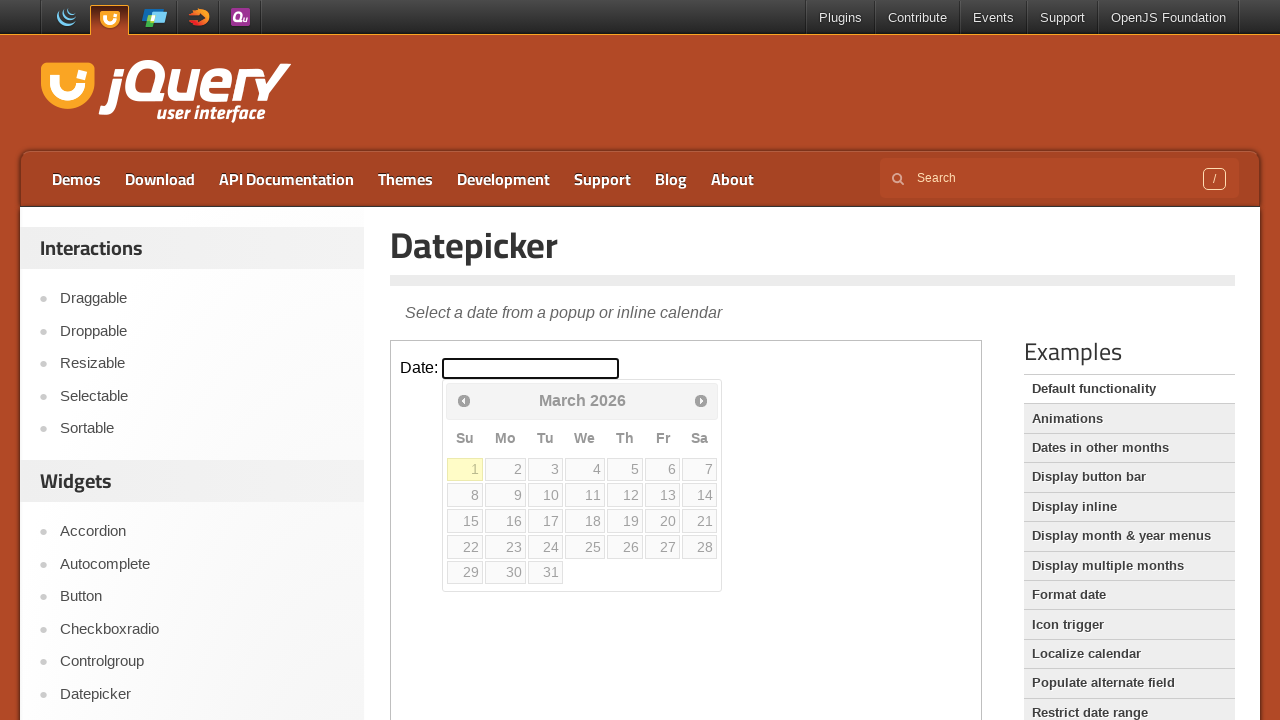

Located all calendar date cells
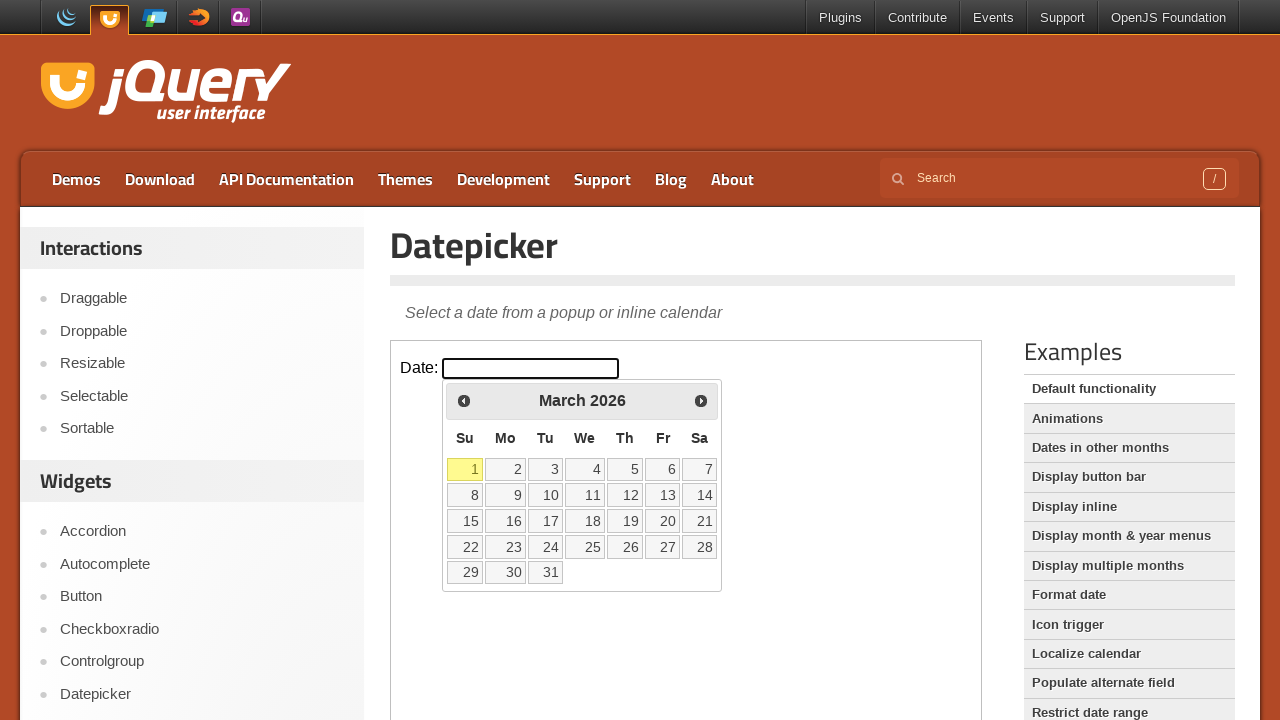

Retrieved count of calendar cells: 35
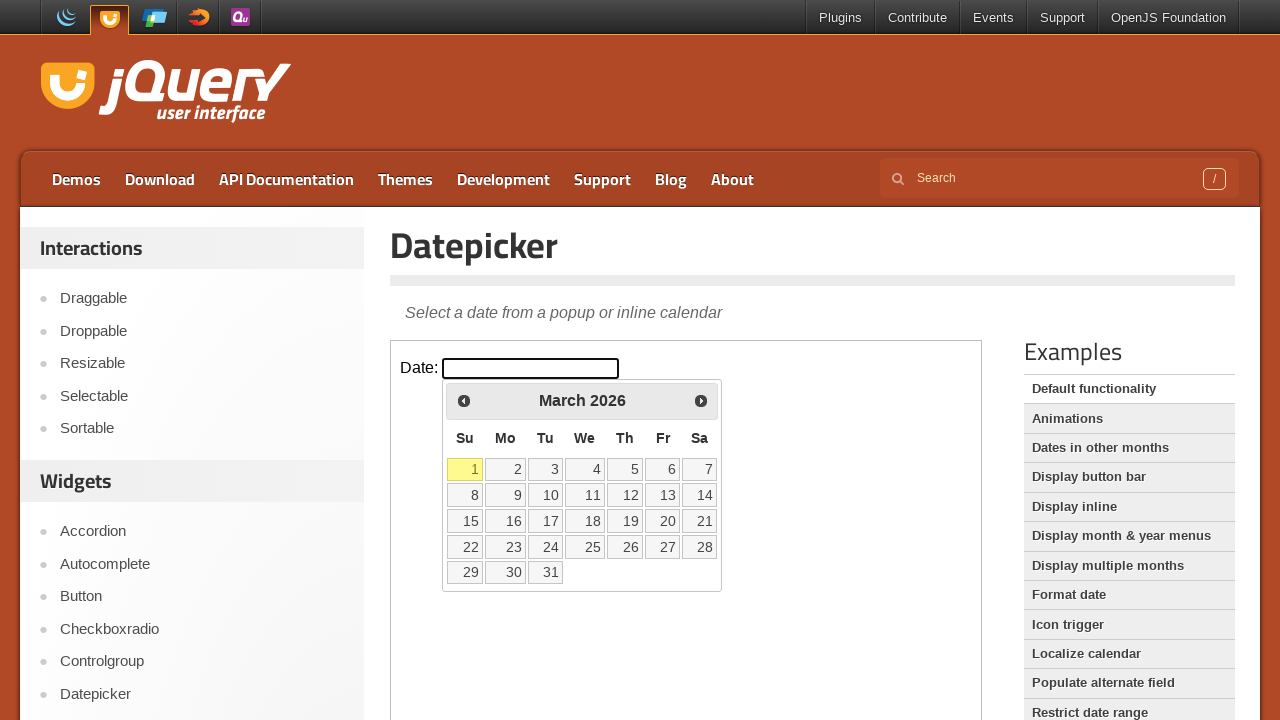

Clicked on date cell containing '30' at (506, 572) on iframe.demo-frame >> internal:control=enter-frame >> xpath=//table[@class='ui-da
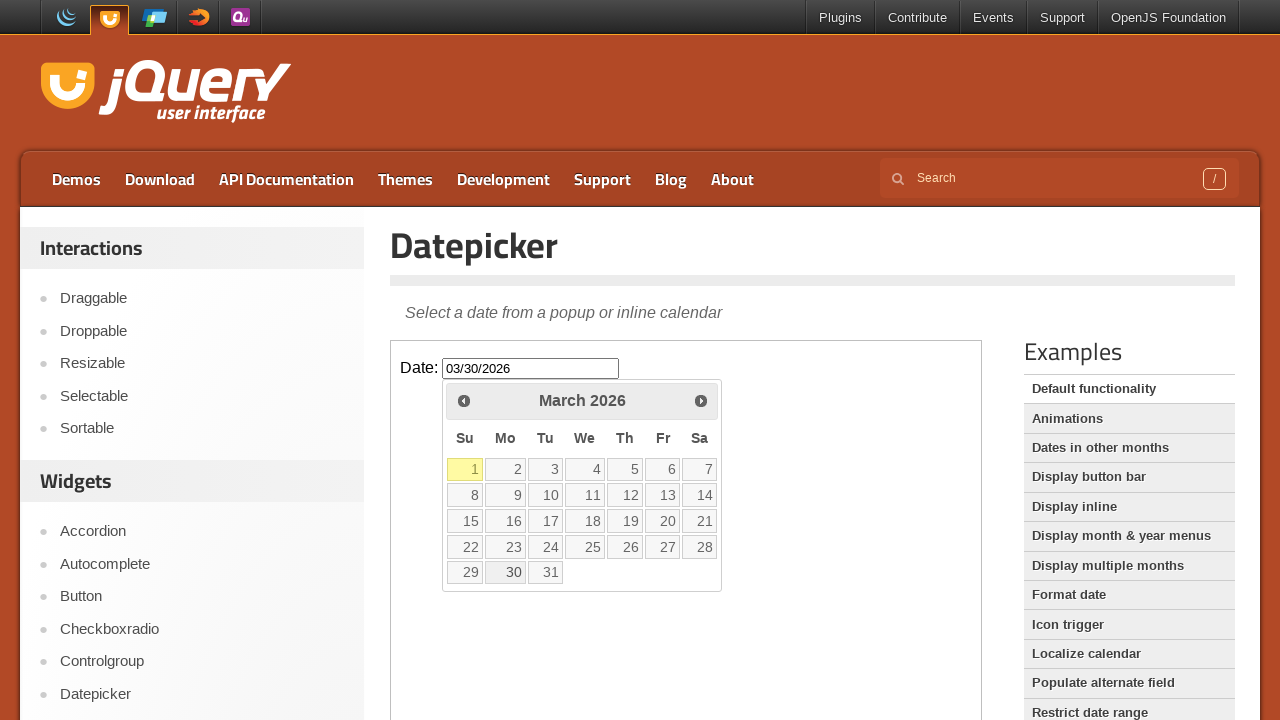

Waited for date selection to take effect
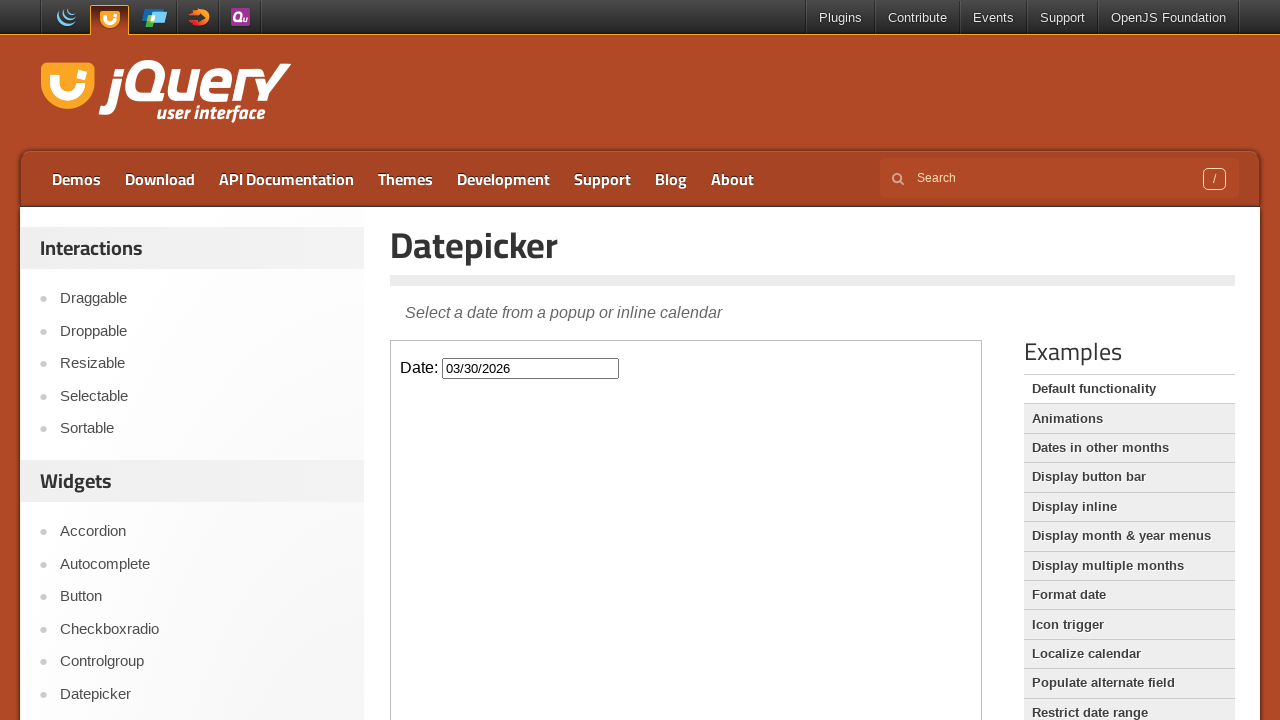

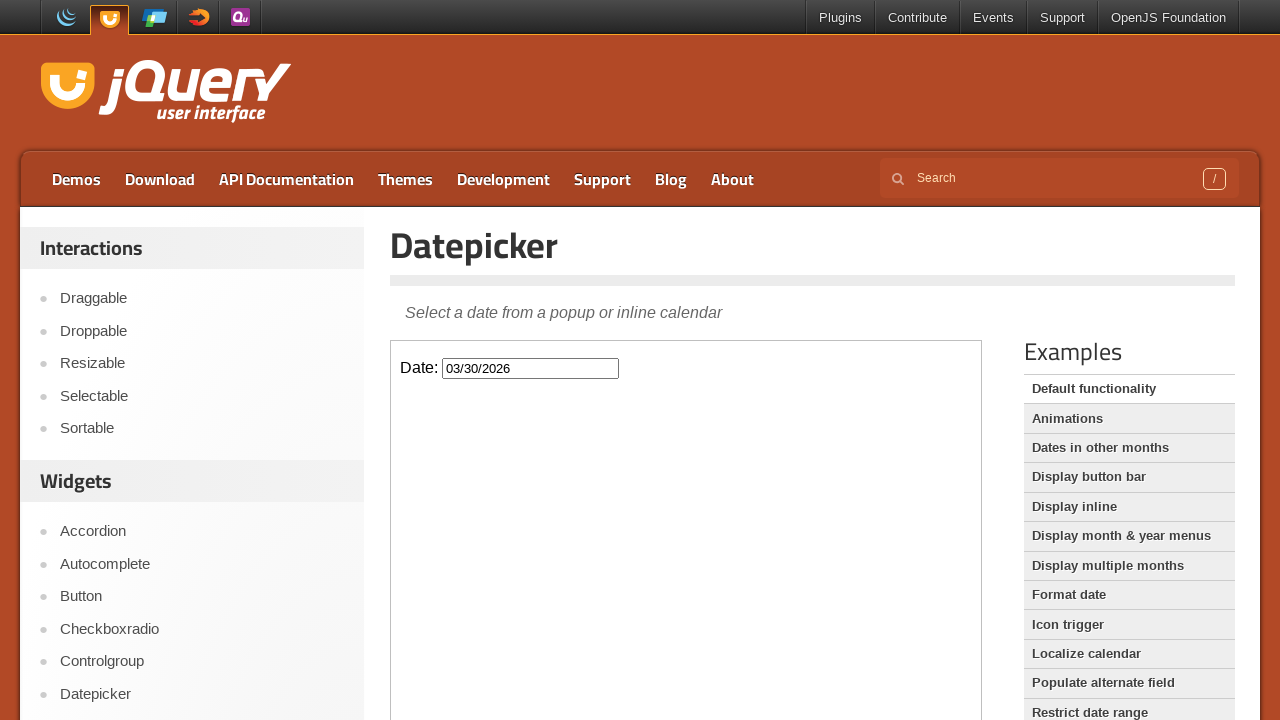